Tests keyboard actions by navigating to the key presses demo page and pressing the TAB key to verify keyboard input handling.

Starting URL: https://the-internet.herokuapp.com/key_presses

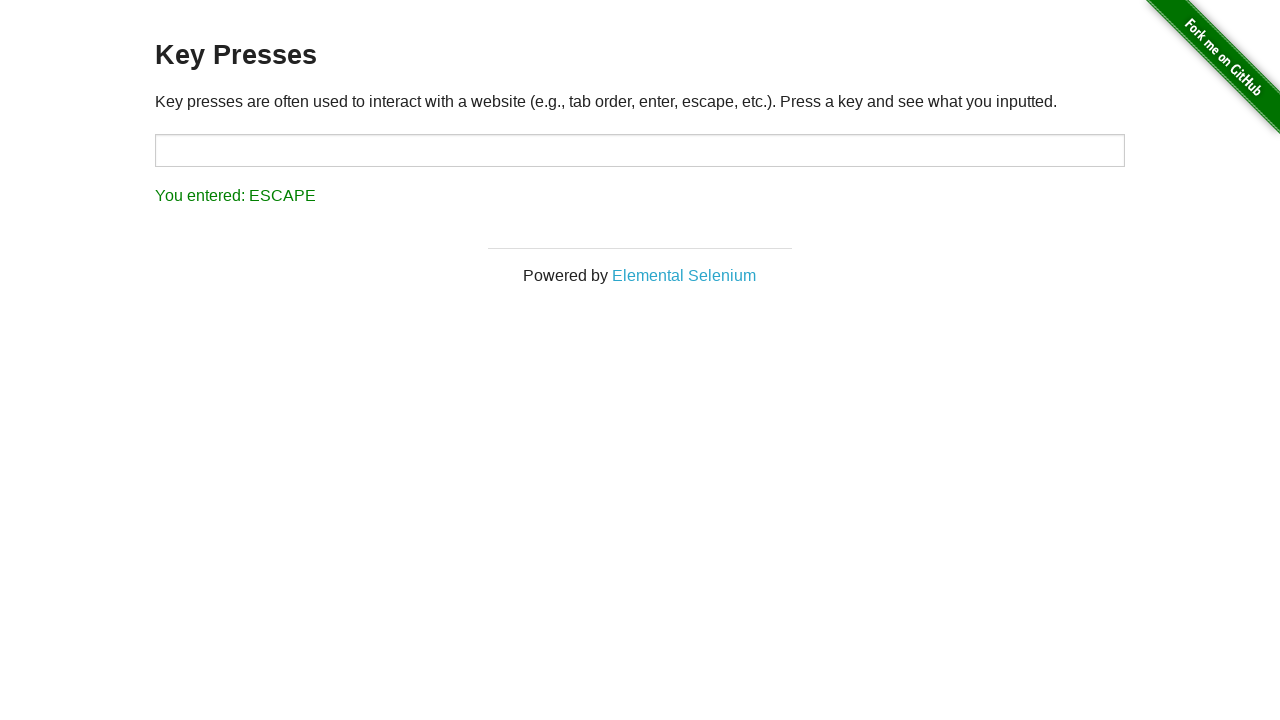

Navigated to key presses demo page
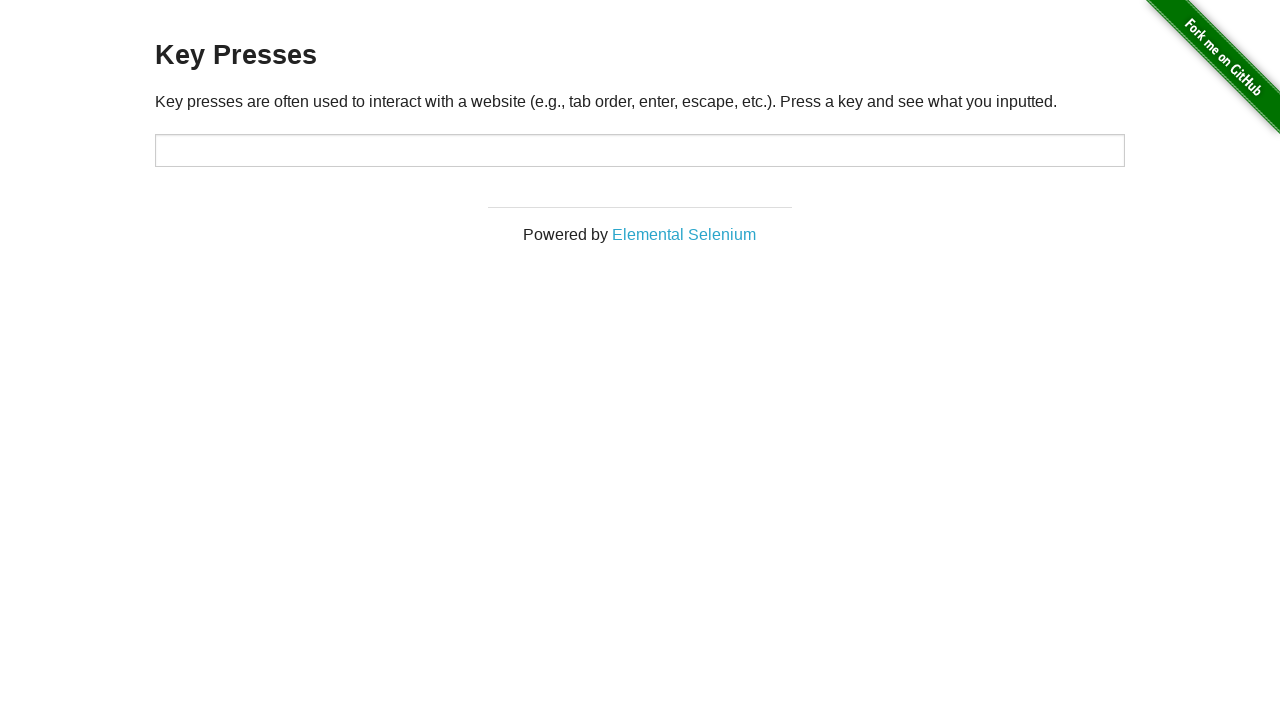

Pressed TAB key
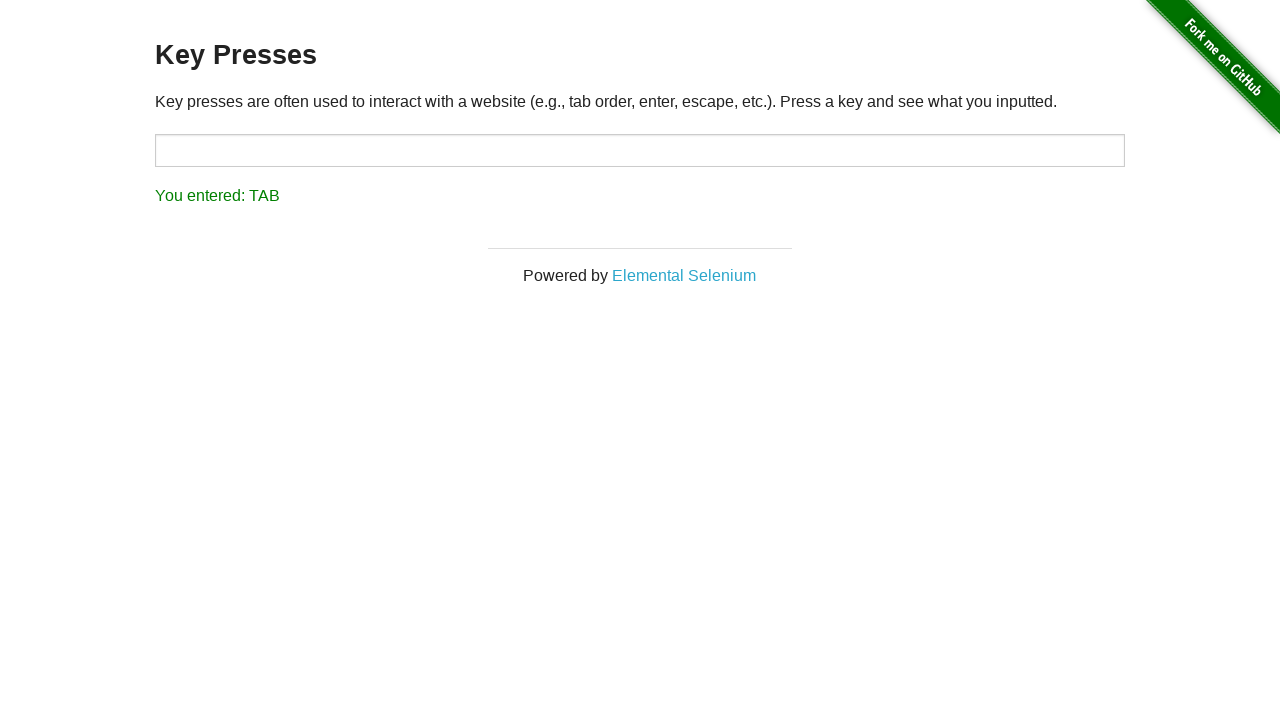

Keyboard input result loaded
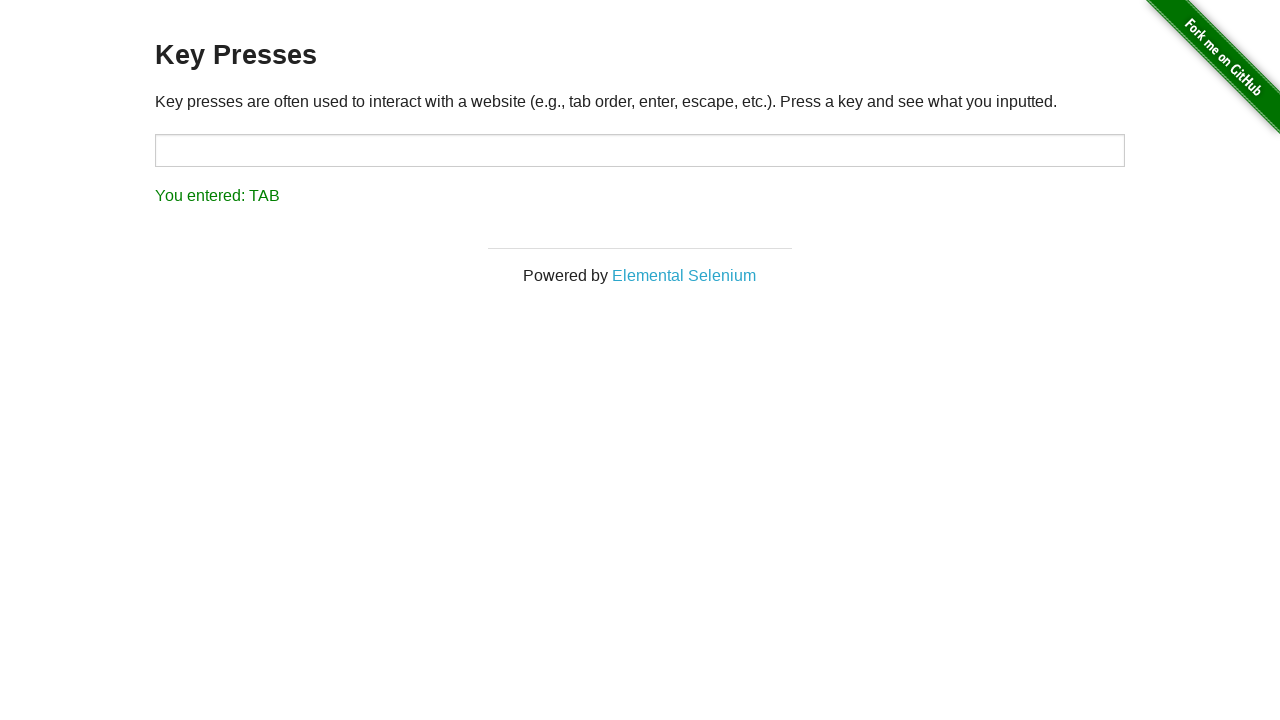

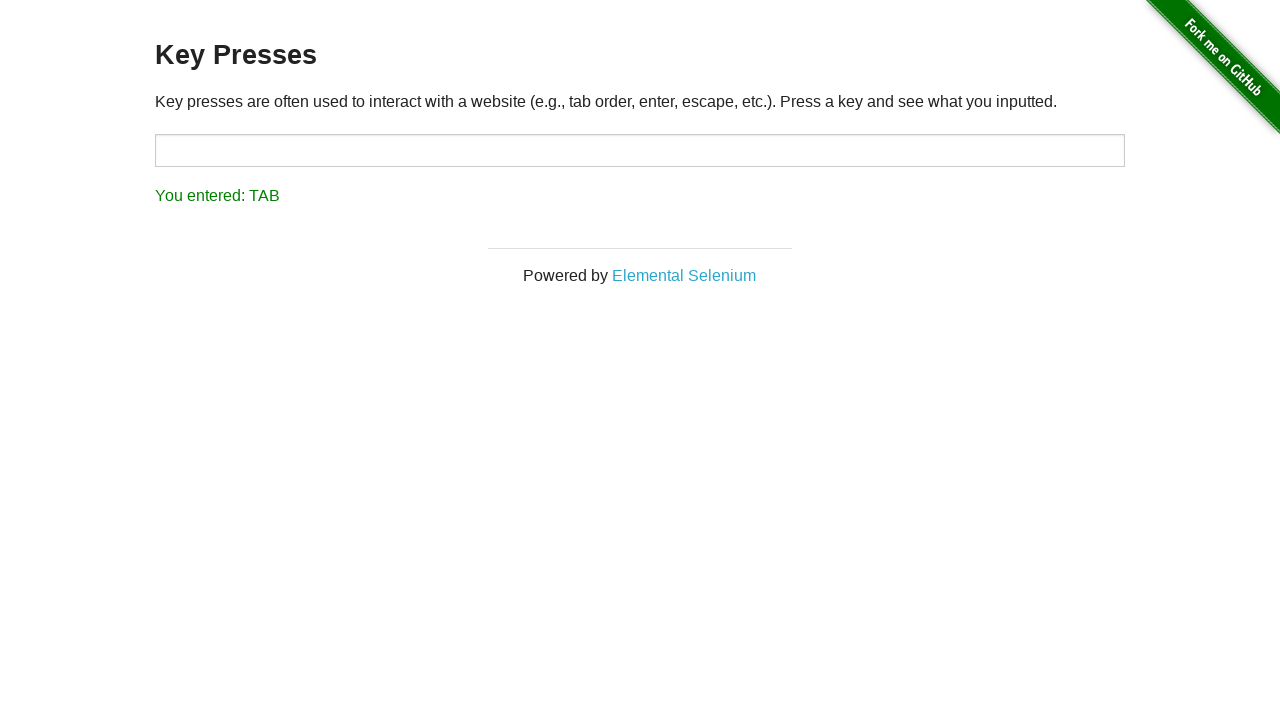